Tests keyboard key press functionality by sending the tab key without targeting a specific element first, then verifying the result text displays the correct key pressed.

Starting URL: http://the-internet.herokuapp.com/key_presses

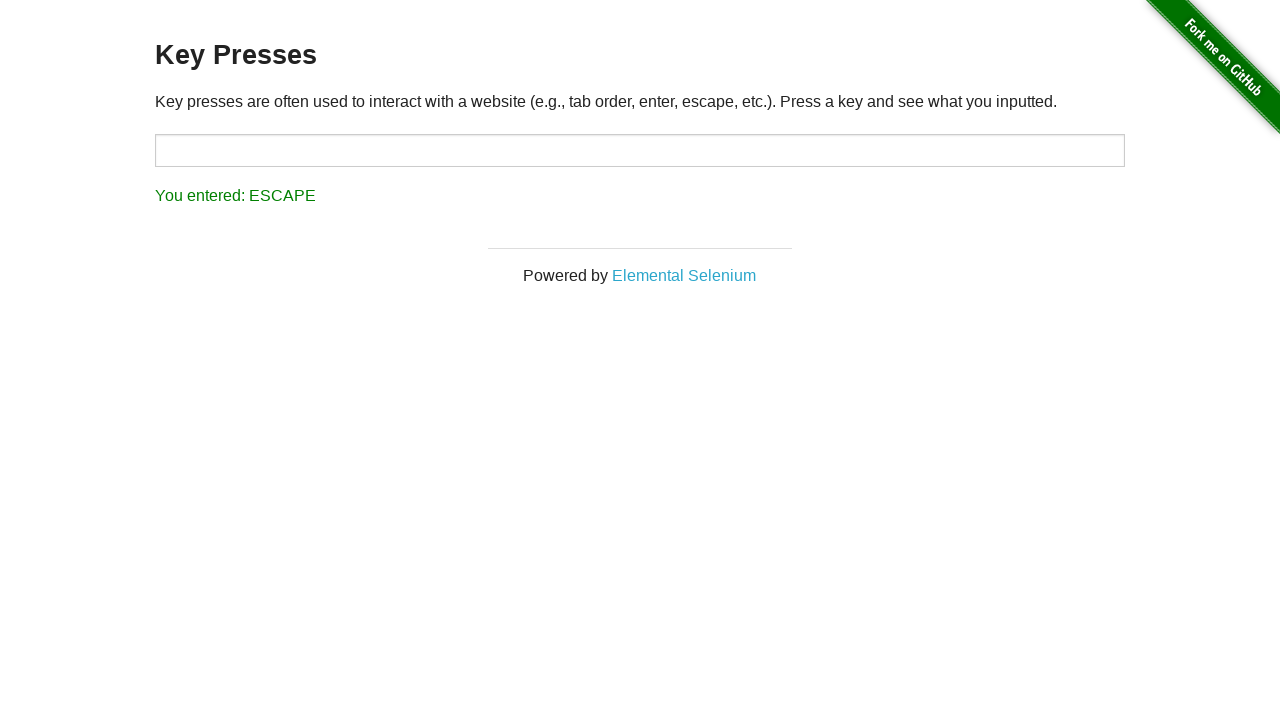

Navigated to key presses test page
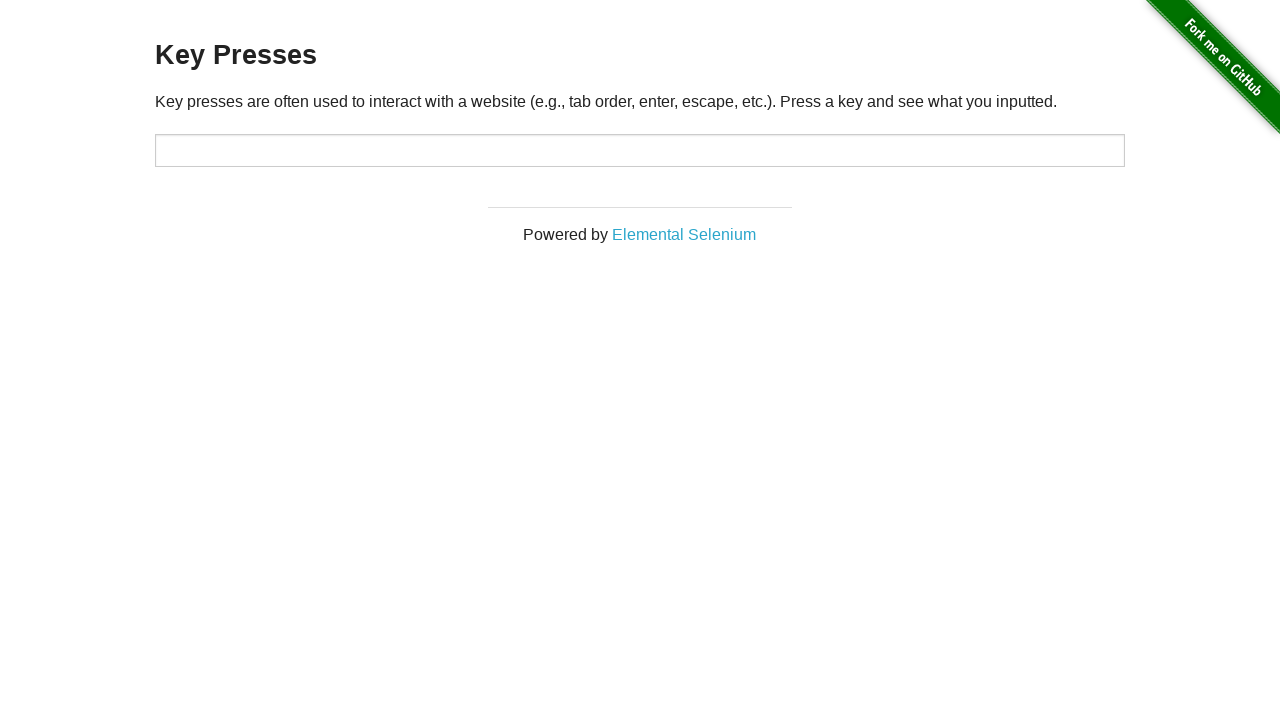

Pressed Tab key without targeting a specific element
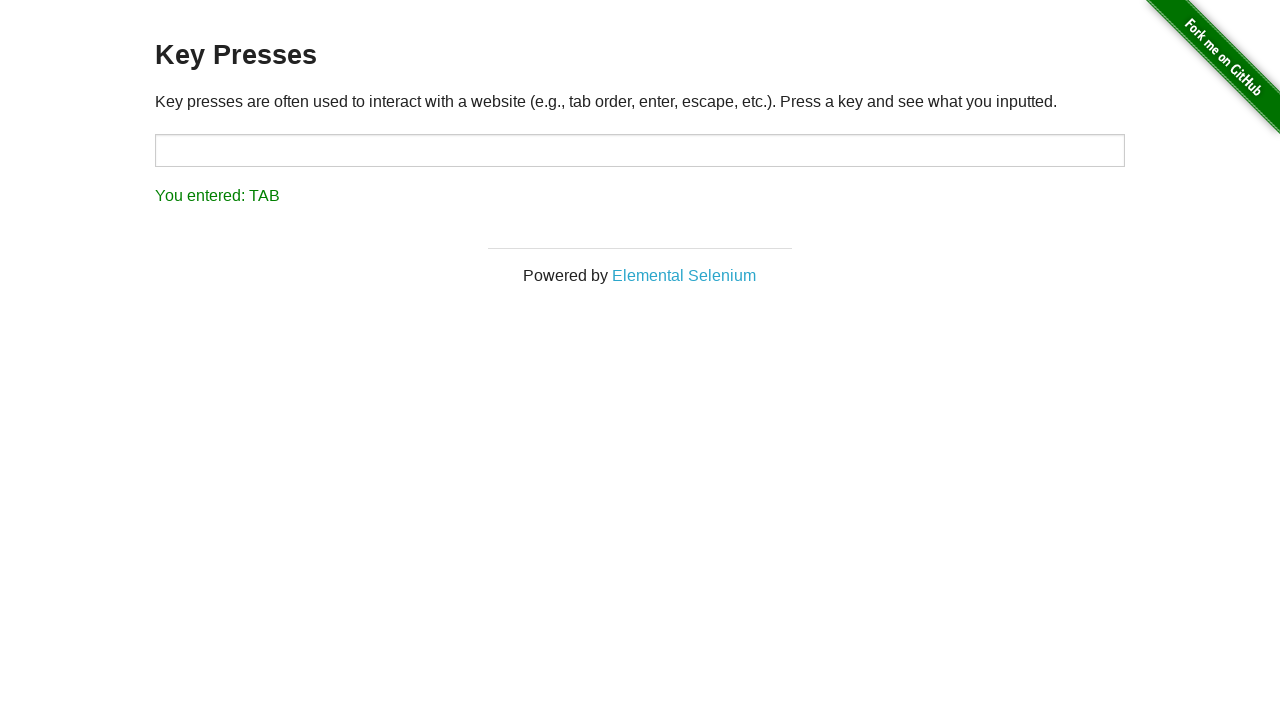

Retrieved result text from result element
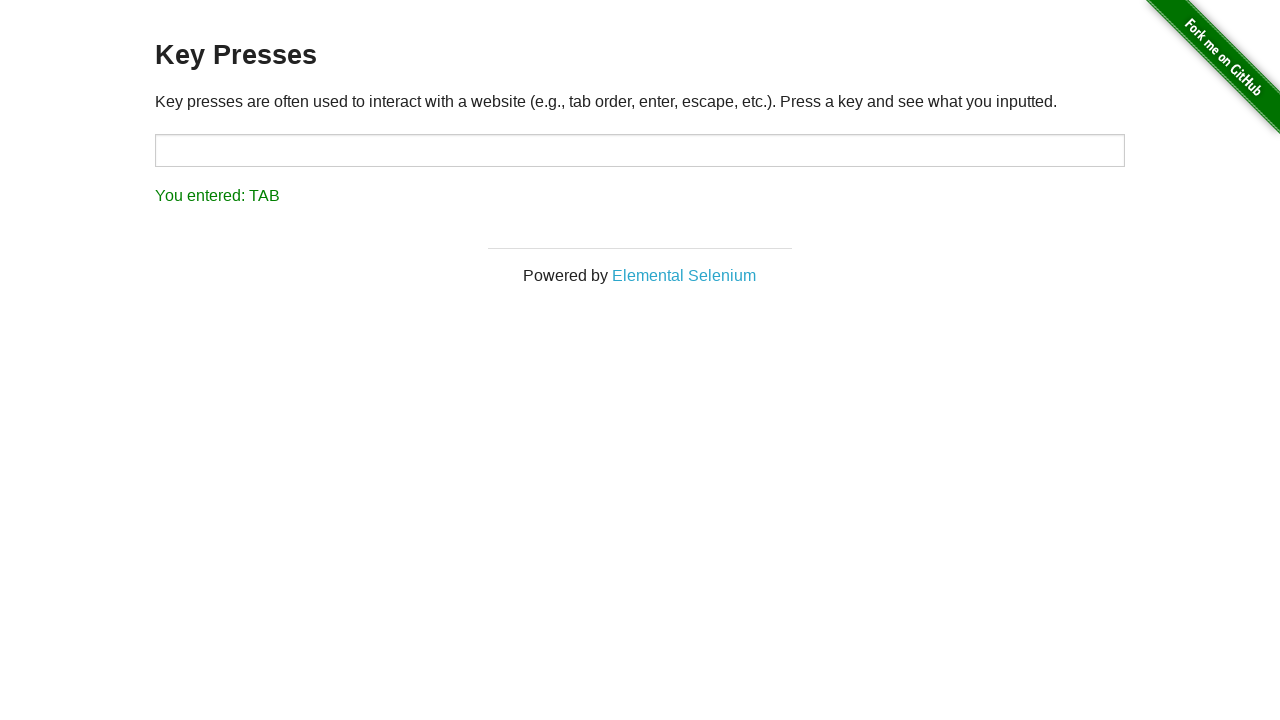

Verified result text displays 'You entered: TAB'
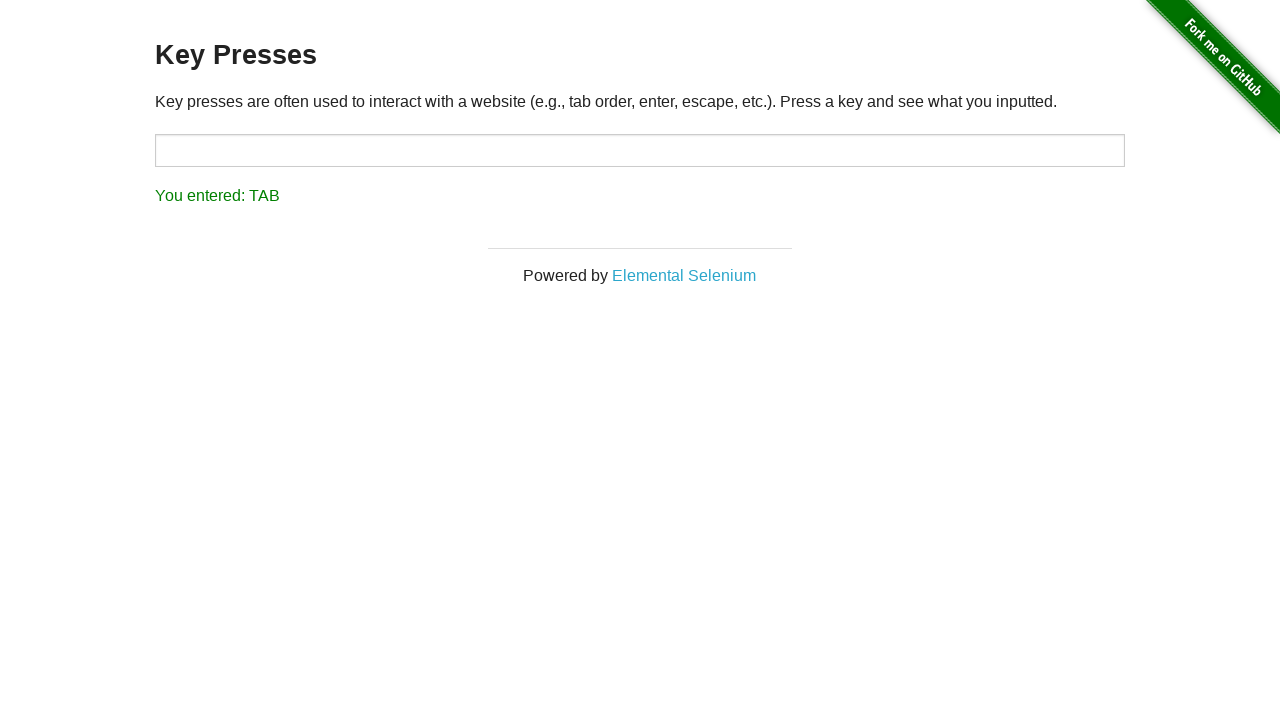

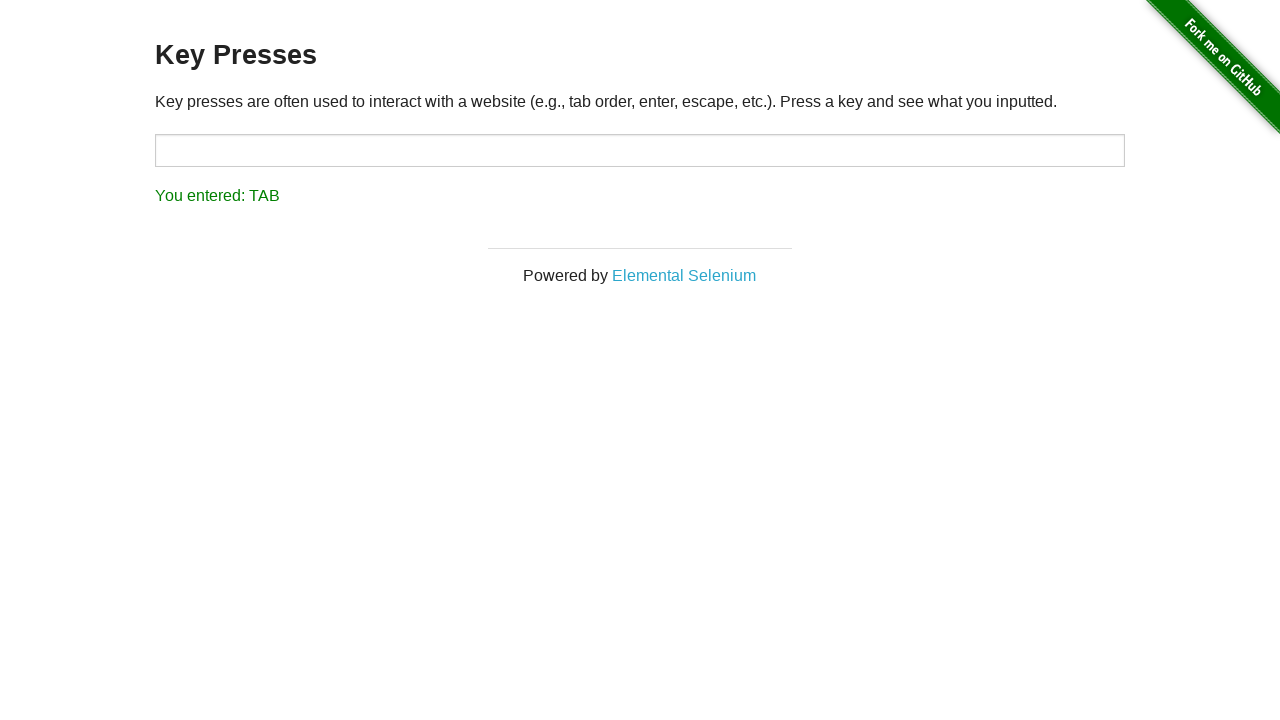